Tests clicking a button and verifying that a message appears after the button click

Starting URL: https://eviltester.github.io/supportclasses/

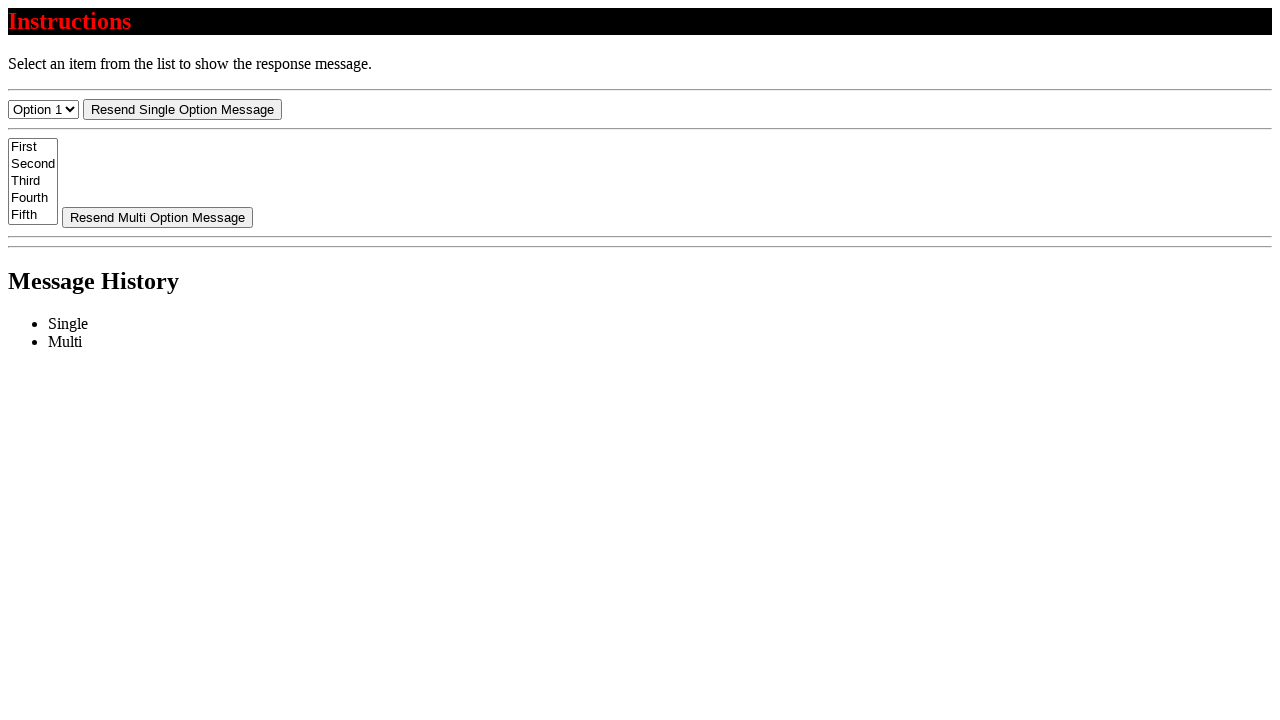

Navigated to test page at https://eviltester.github.io/supportclasses/
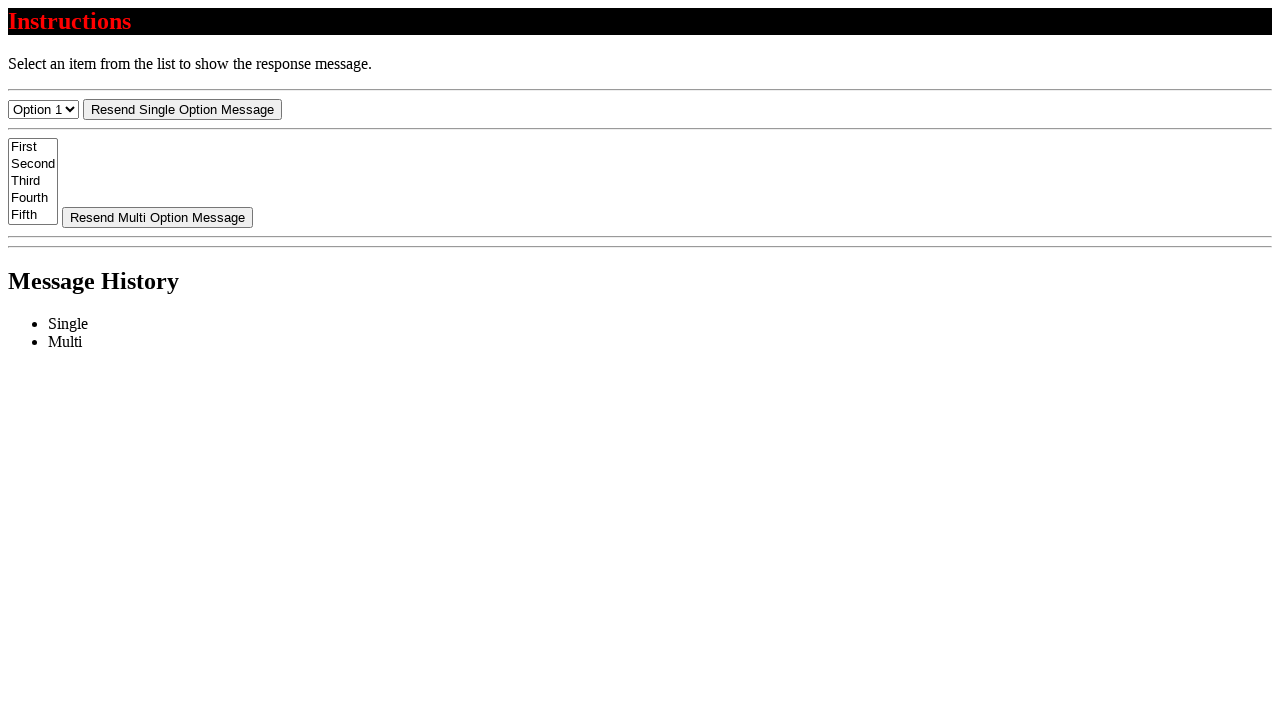

Clicked the resend select button at (182, 109) on #resend-select
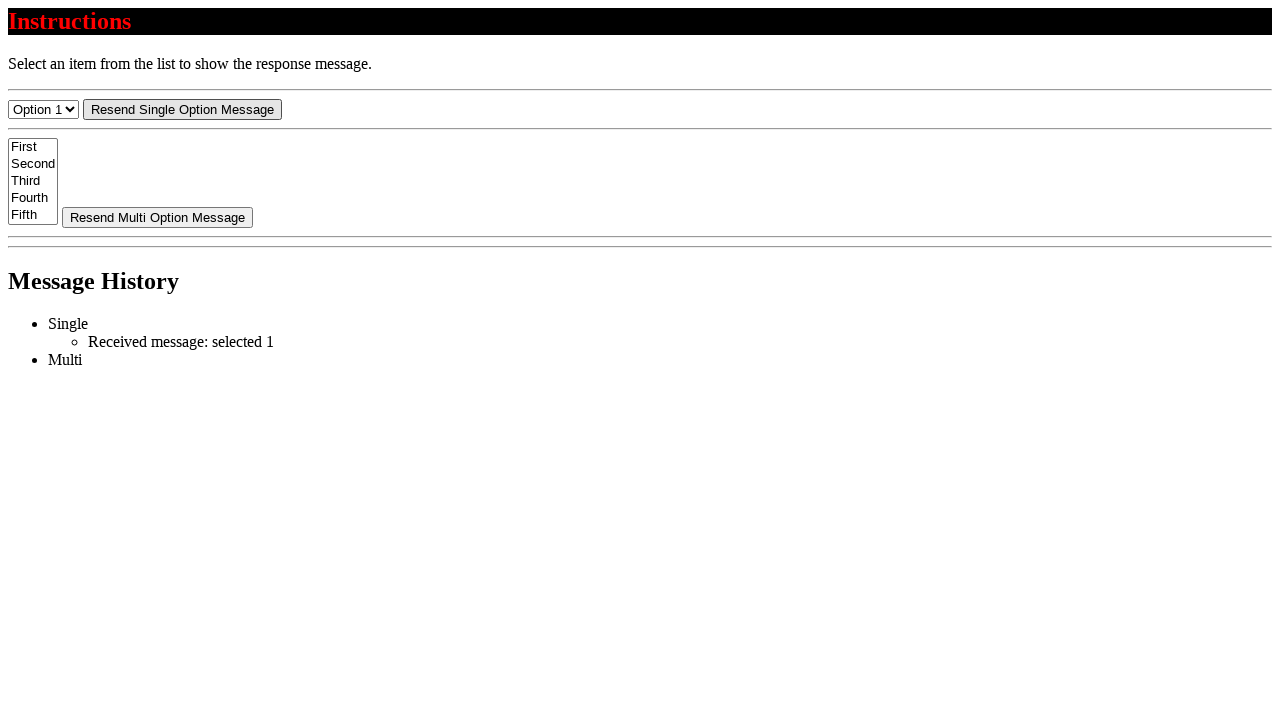

Verified that message 'Received message: selected 1' appeared after button click
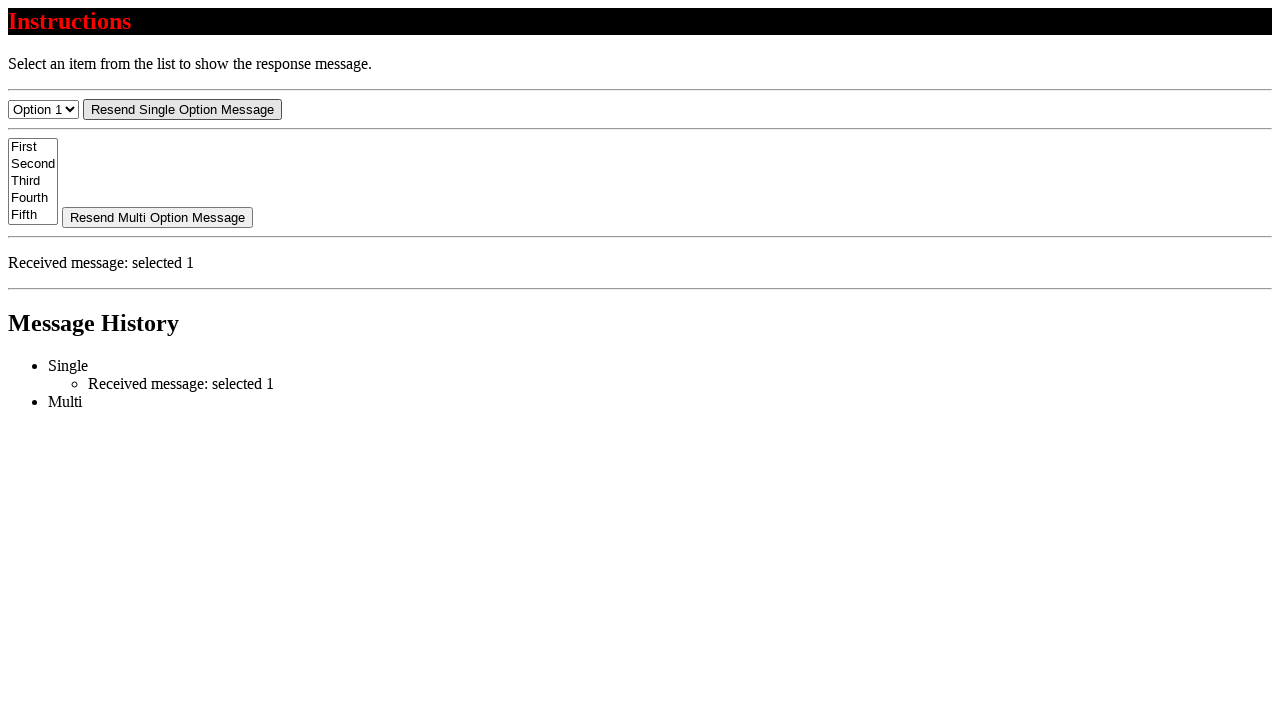

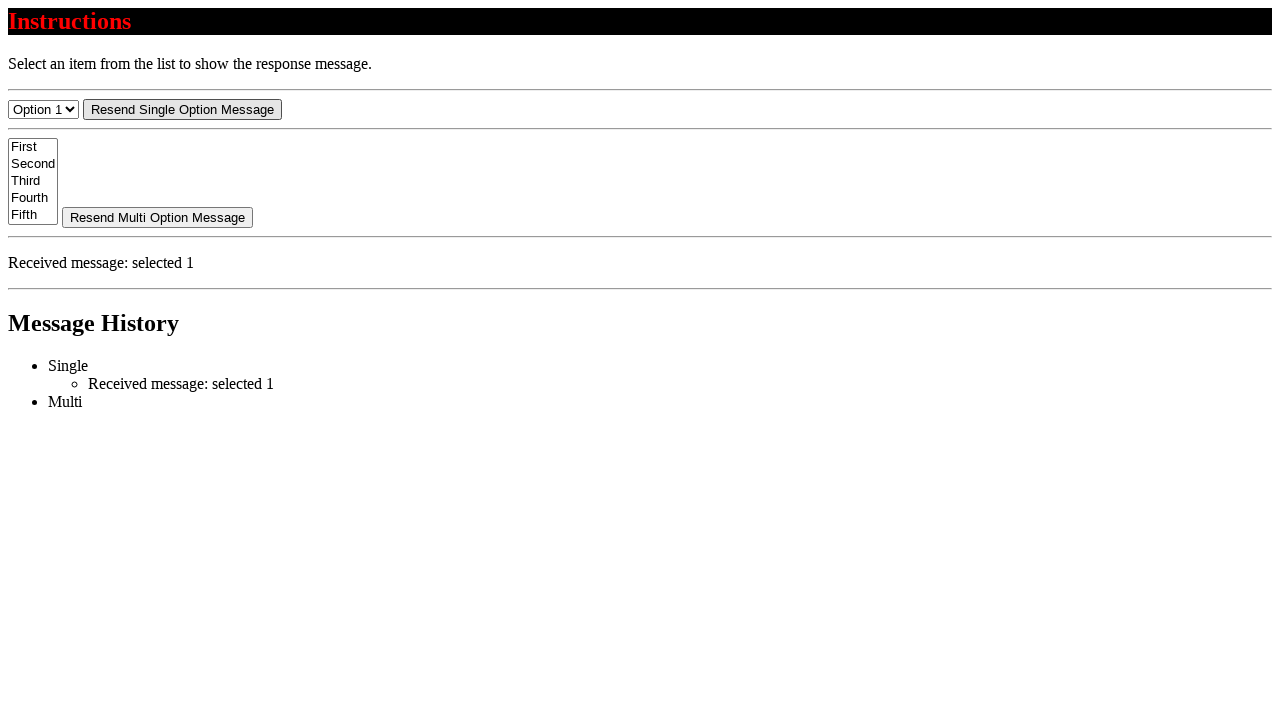